Navigates to the Selenium HQ website and verifies that links are present on the page

Starting URL: https://www.seleniumhq.org

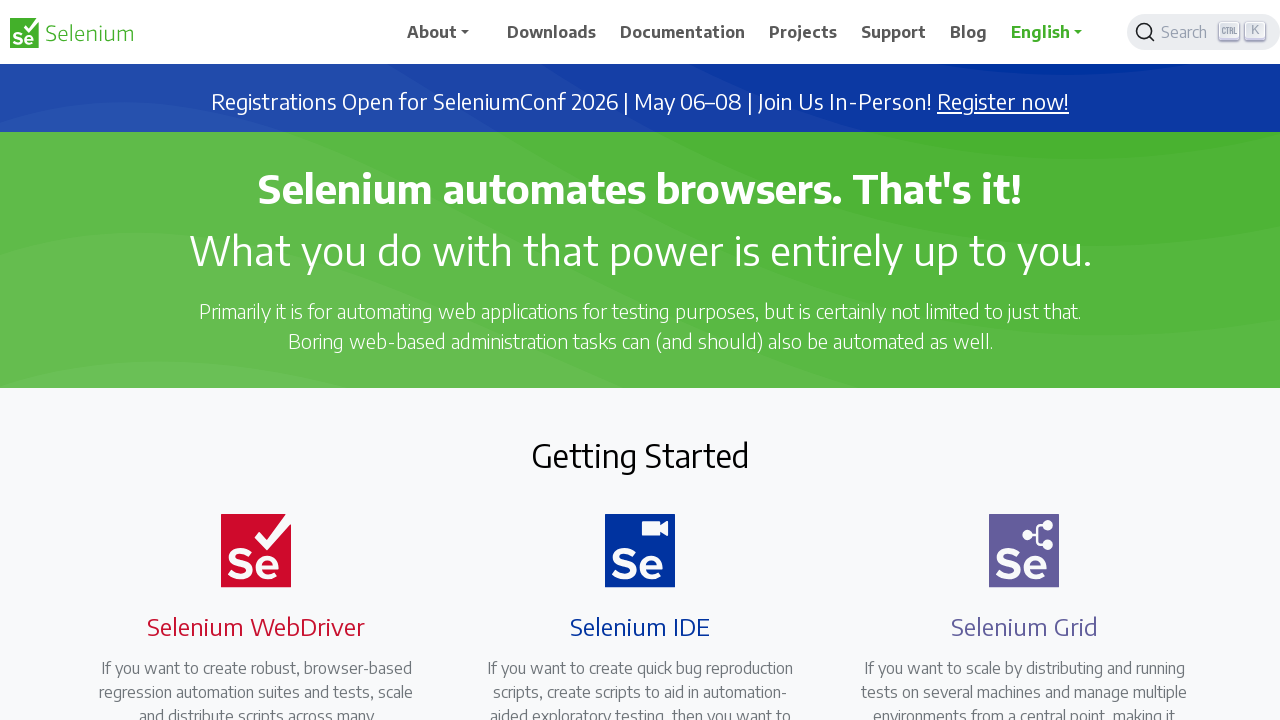

Navigated to Selenium HQ website
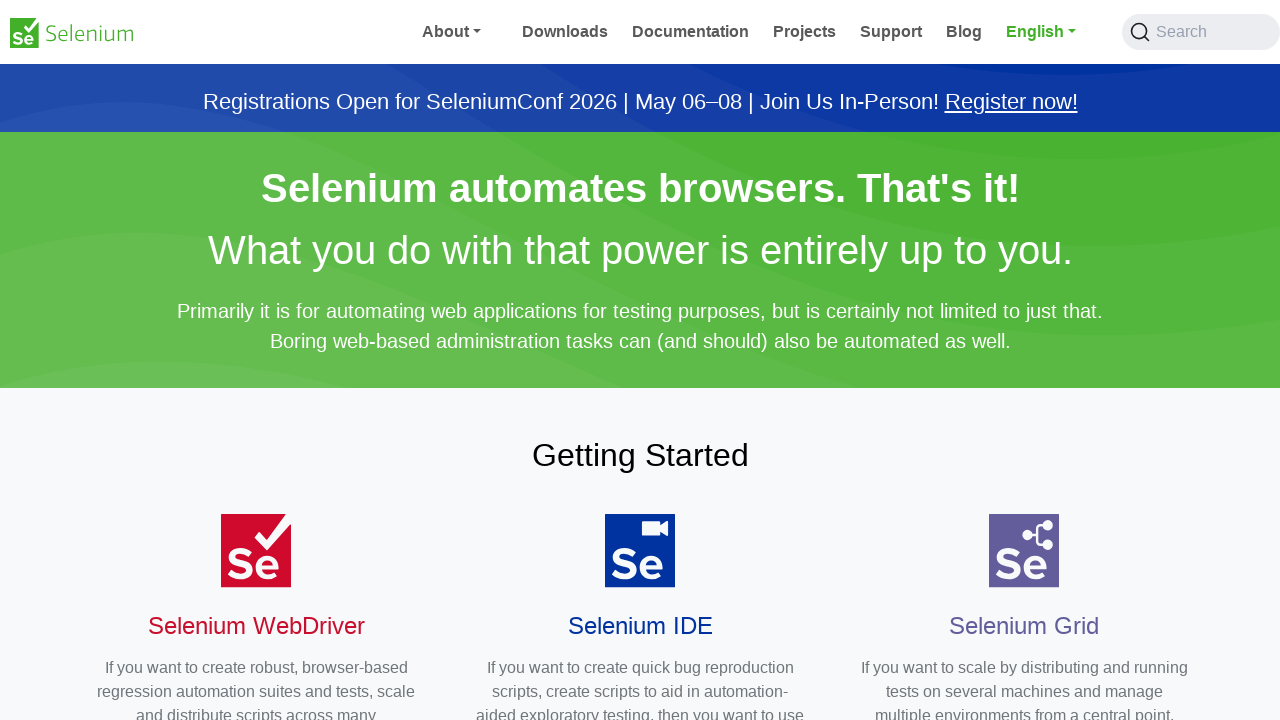

Waited for links to load on the page
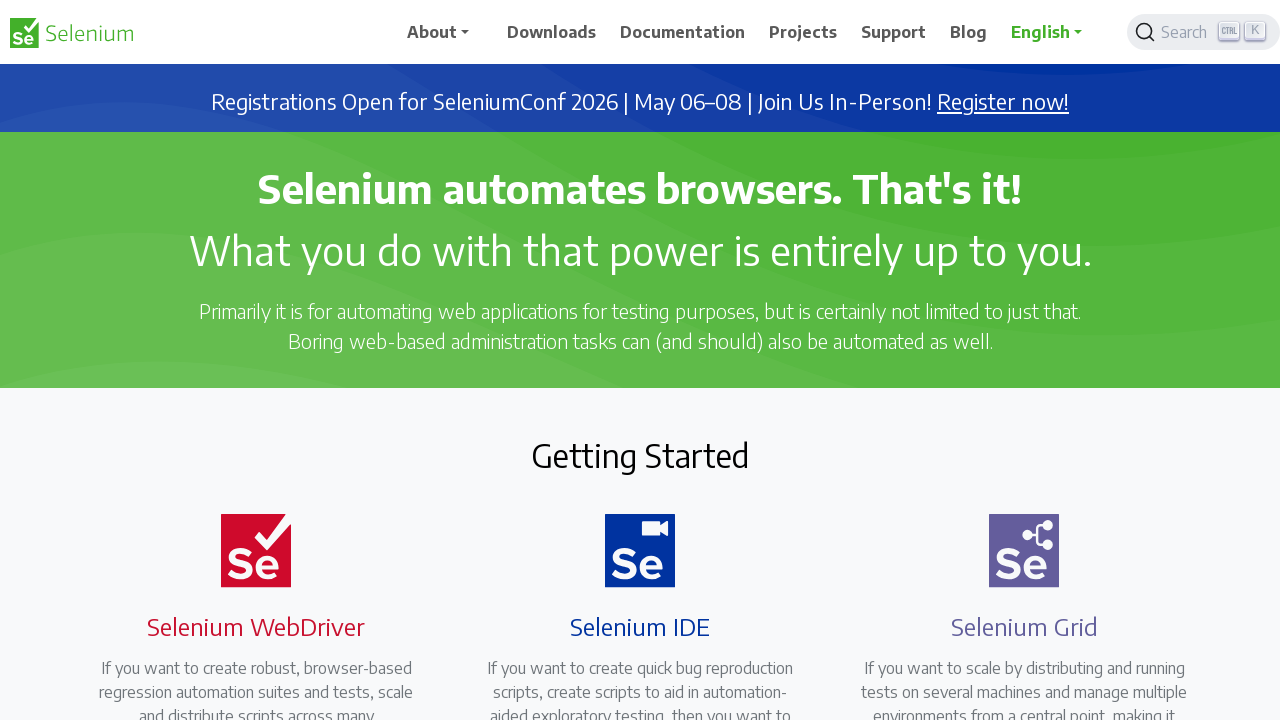

Located all link elements on the page
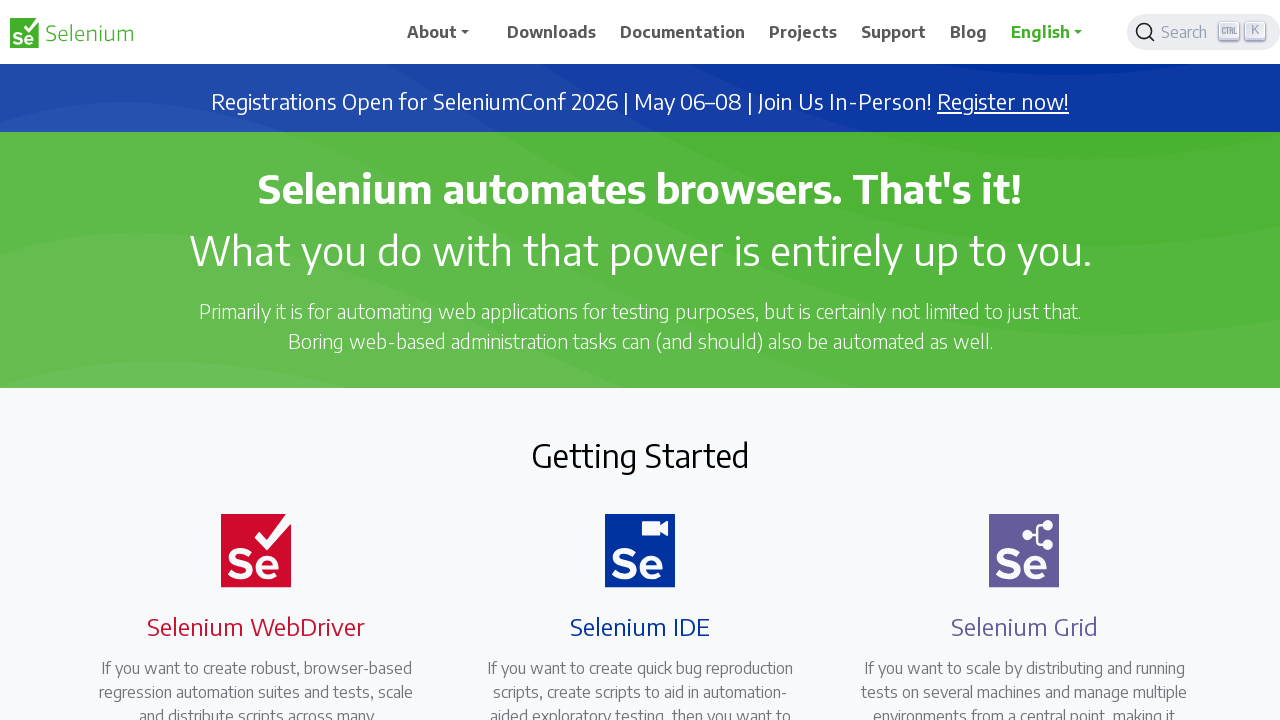

Verified that links are present on the page (count > 0)
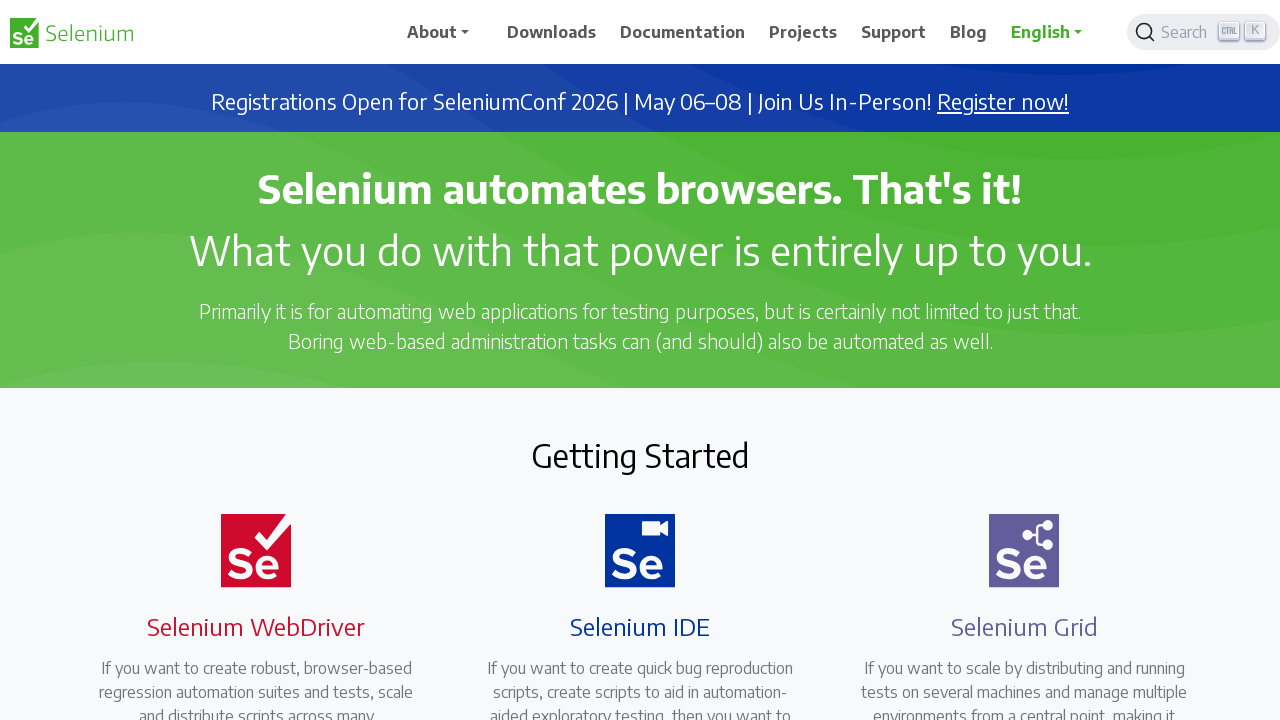

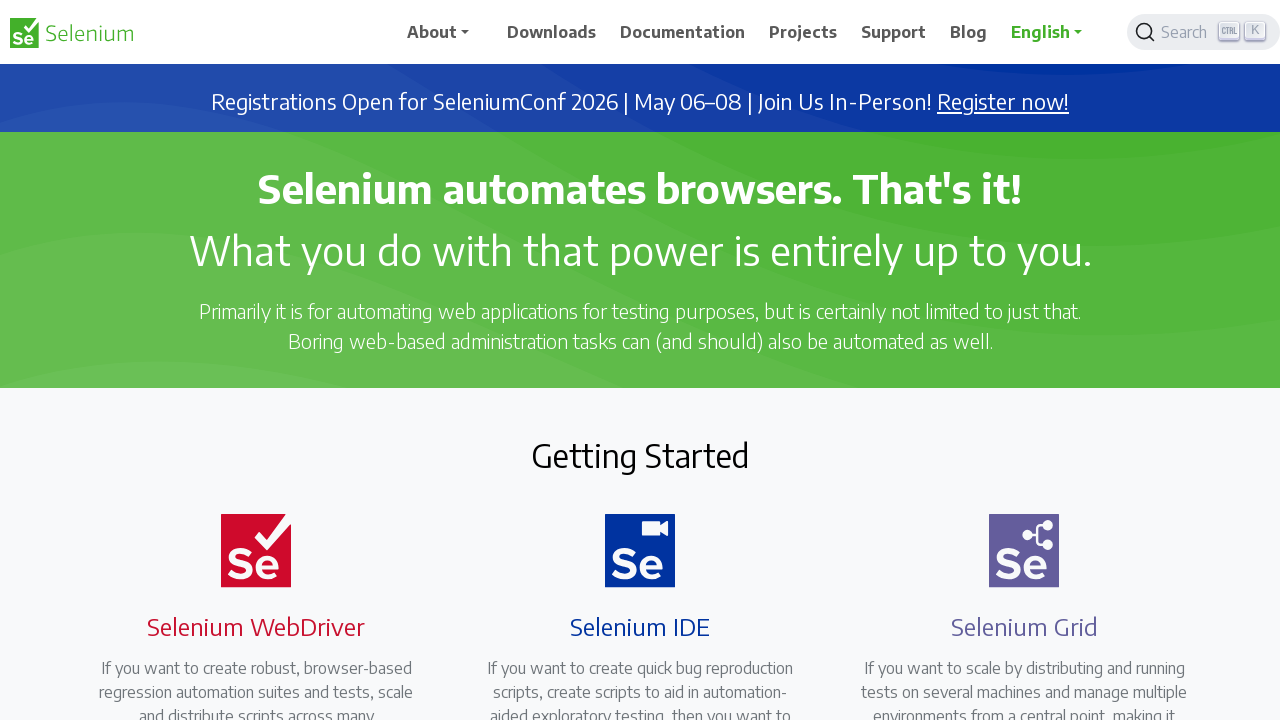